Navigates to the Maven Repository page for Selenium Java artifact version 4.14.0 and verifies the page loads by checking for the page title

Starting URL: https://mvnrepository.com/artifact/org.seleniumhq.selenium/selenium-java/4.14.0

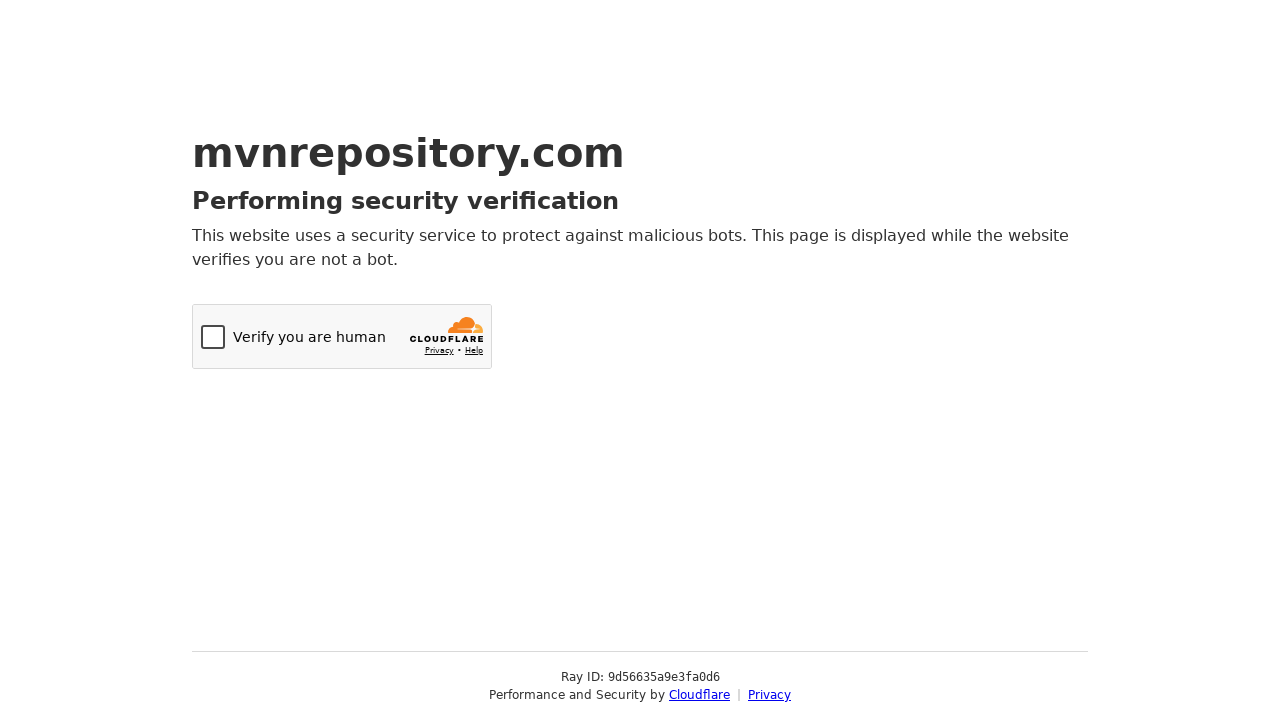

Navigated to Maven Repository page for Selenium Java artifact version 4.14.0
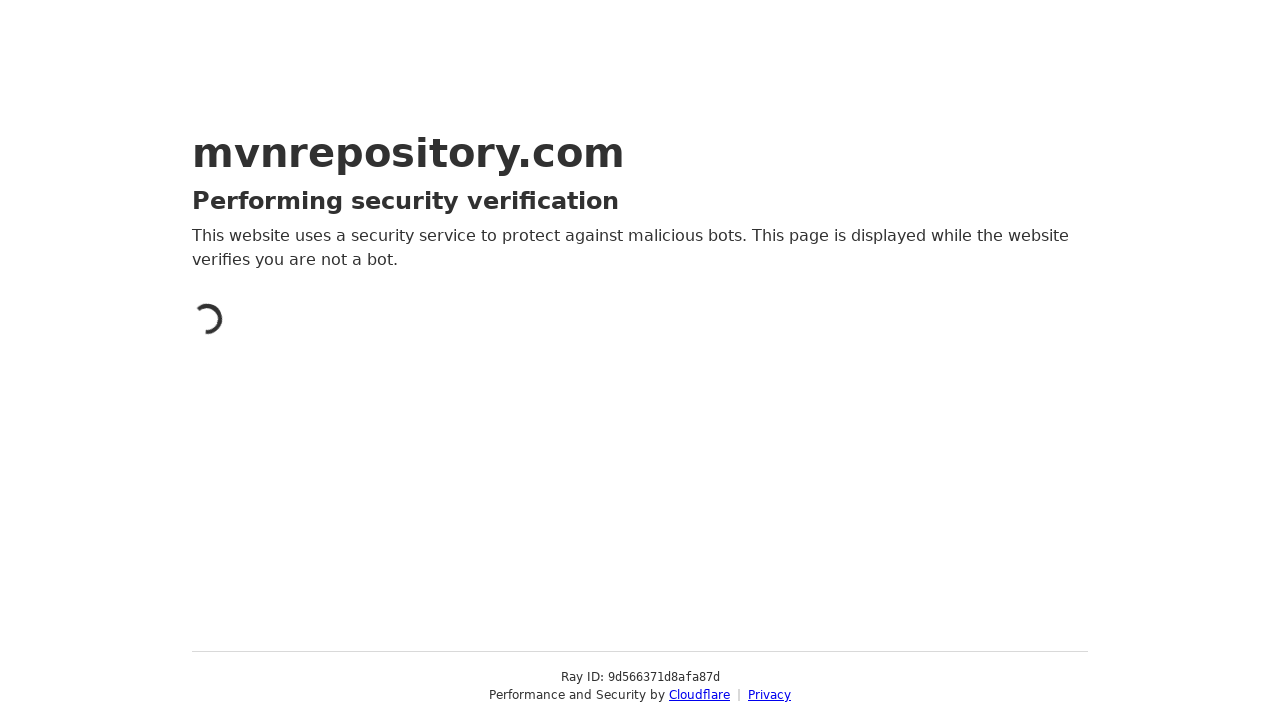

Waited for page DOM content to load
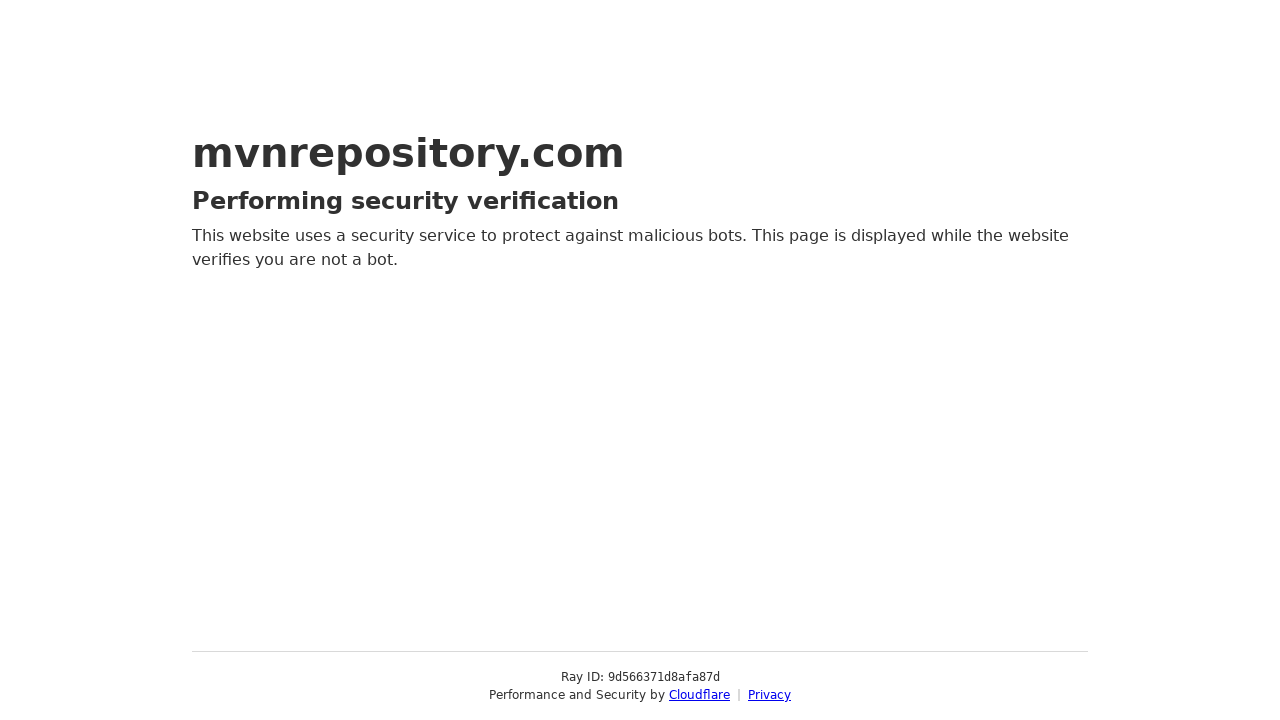

Retrieved page title: Just a moment...
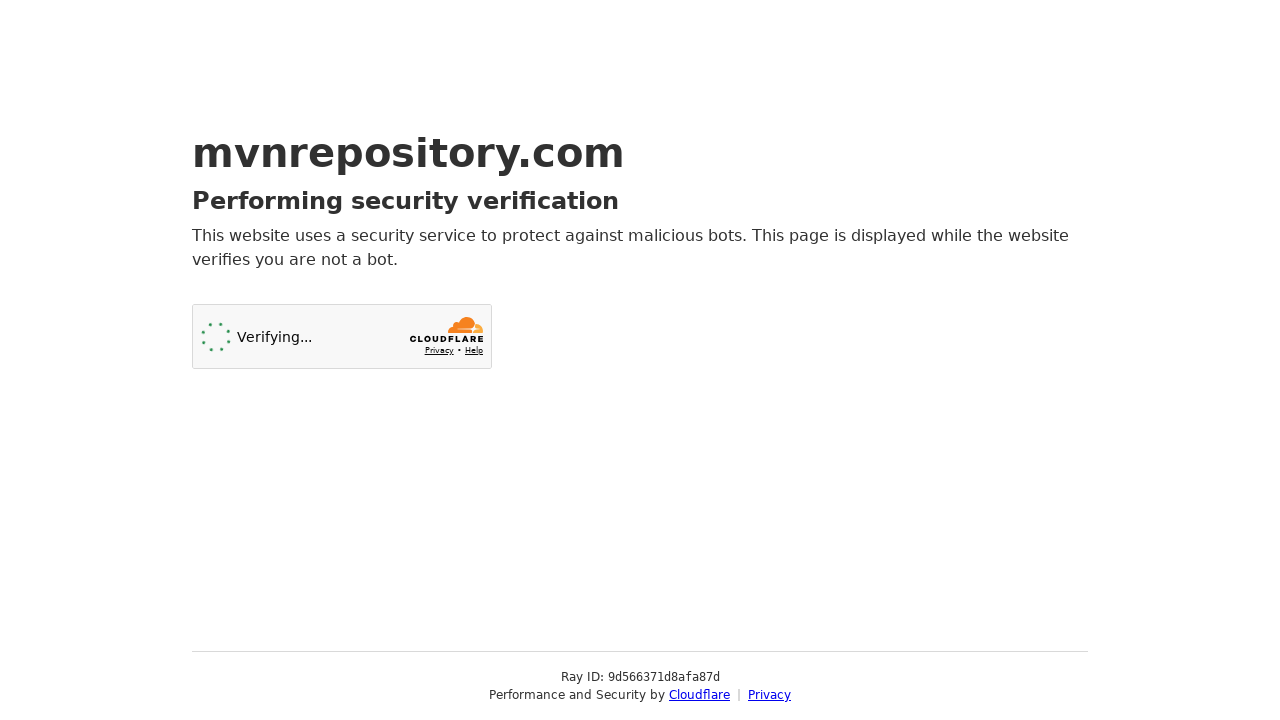

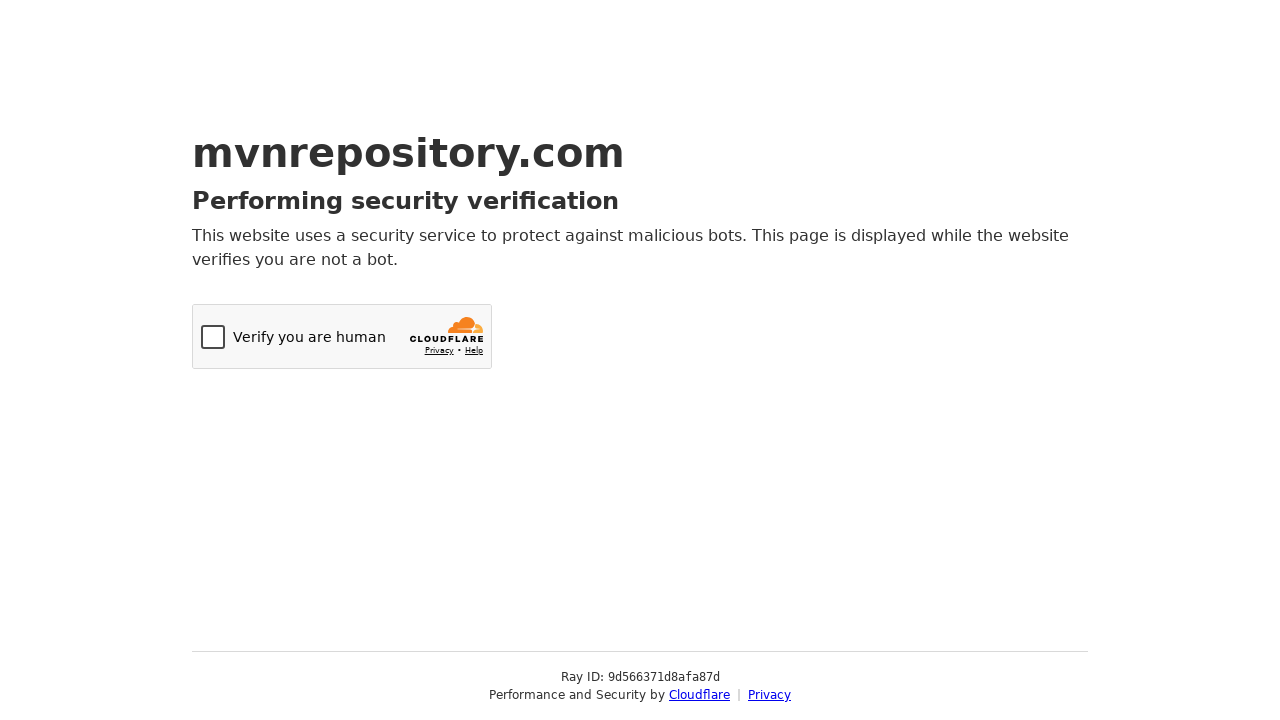